Tests window switching functionality by opening a new window, switching to it, verifying content, then switching back to the original window

Starting URL: https://the-internet.herokuapp.com/windows

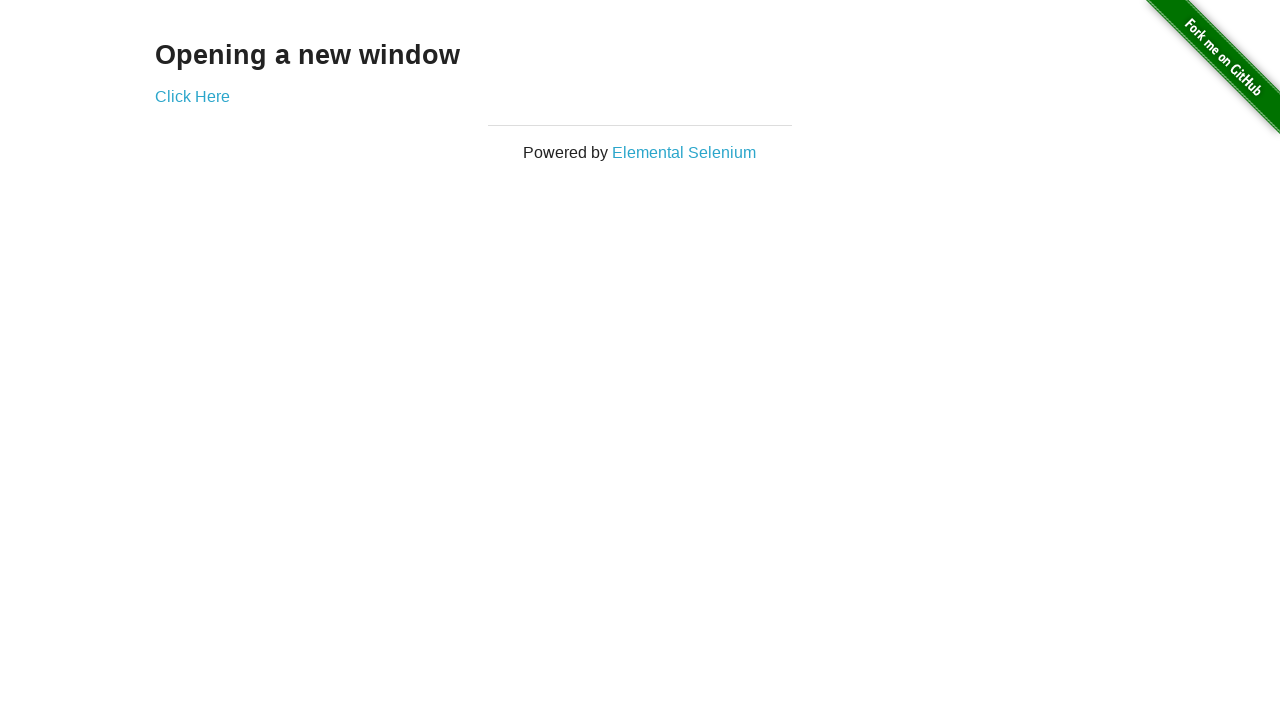

Navigated to window switching test page
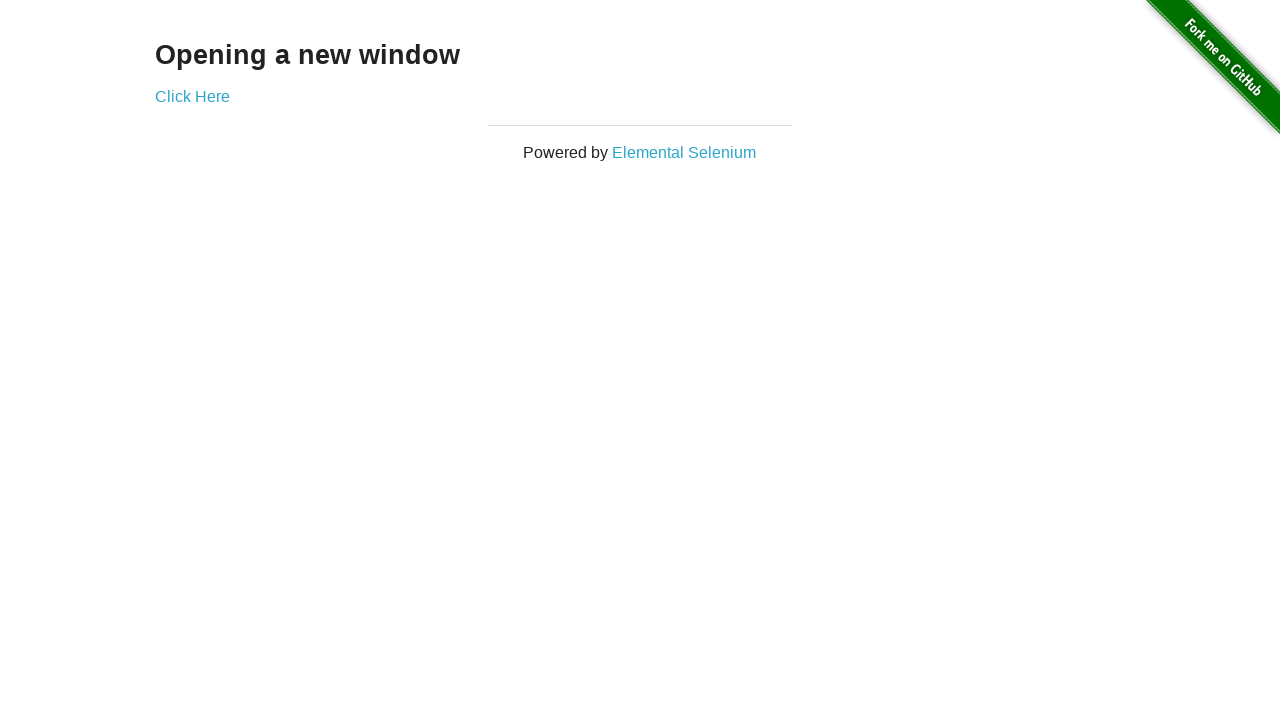

Clicked 'Click Here' link to open new window at (192, 96) on xpath=//a[normalize-space()='Click Here']
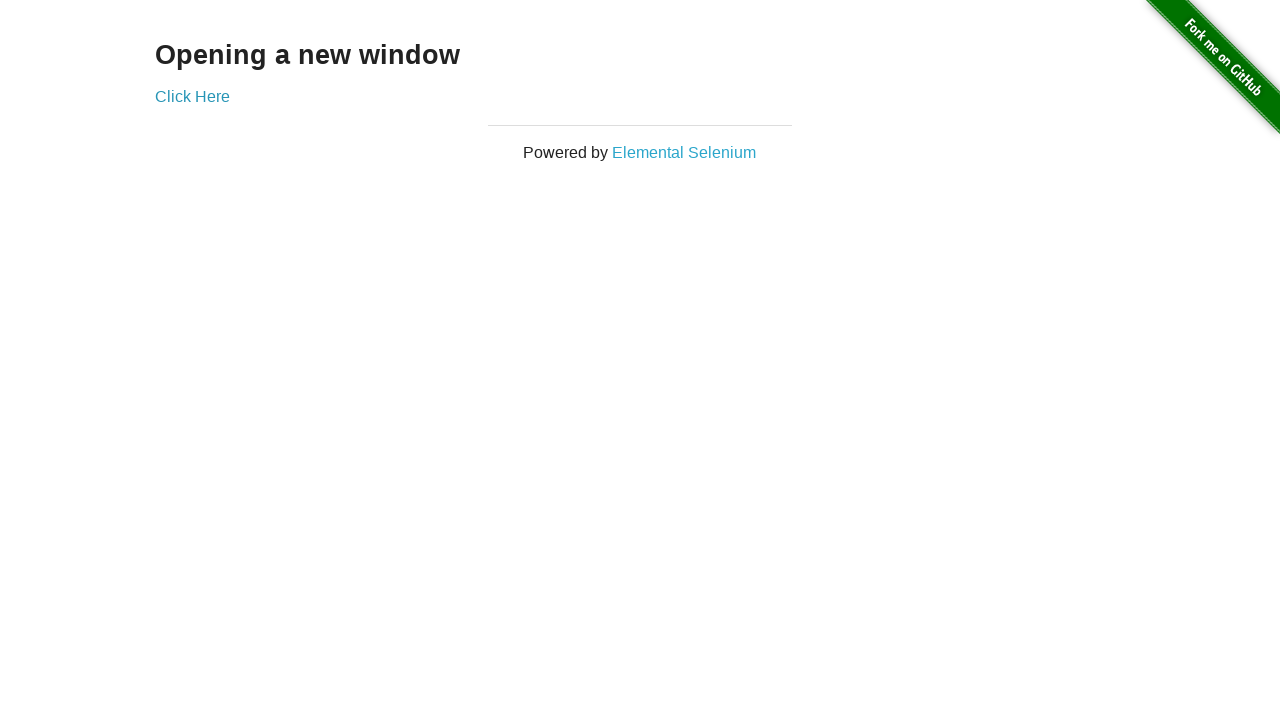

New window opened and captured
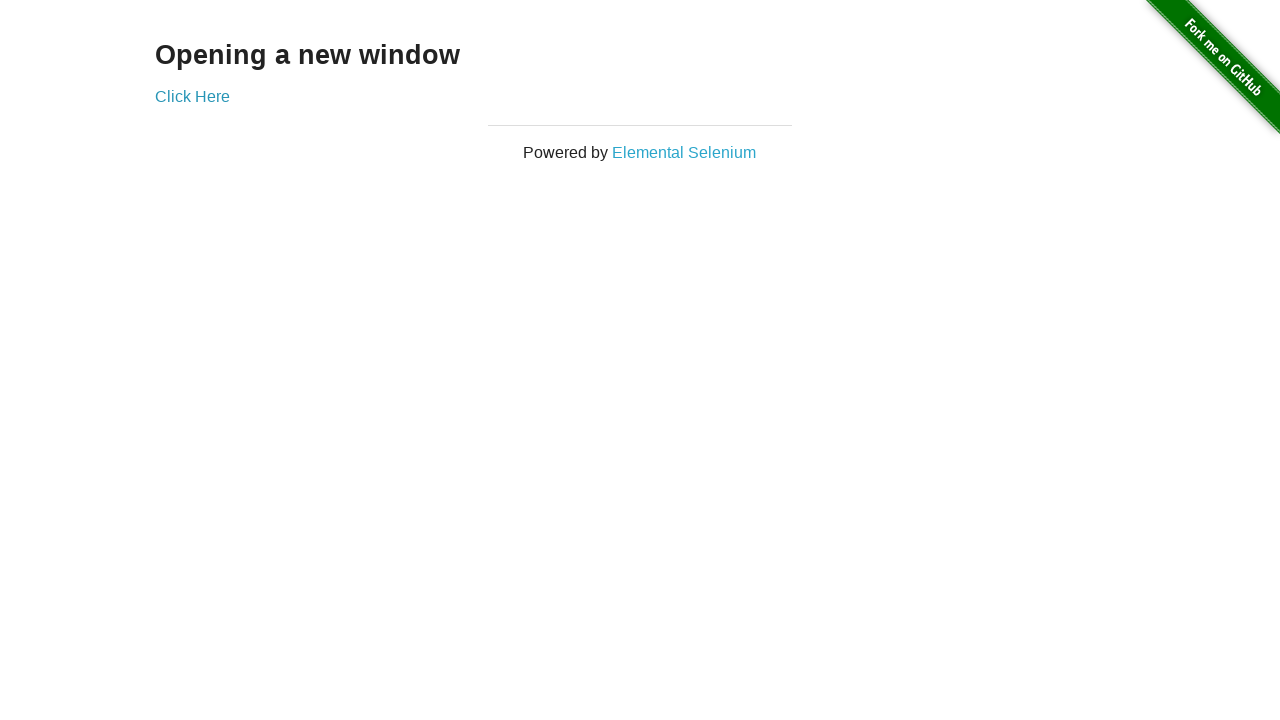

Verified new window contains 'New Window' heading
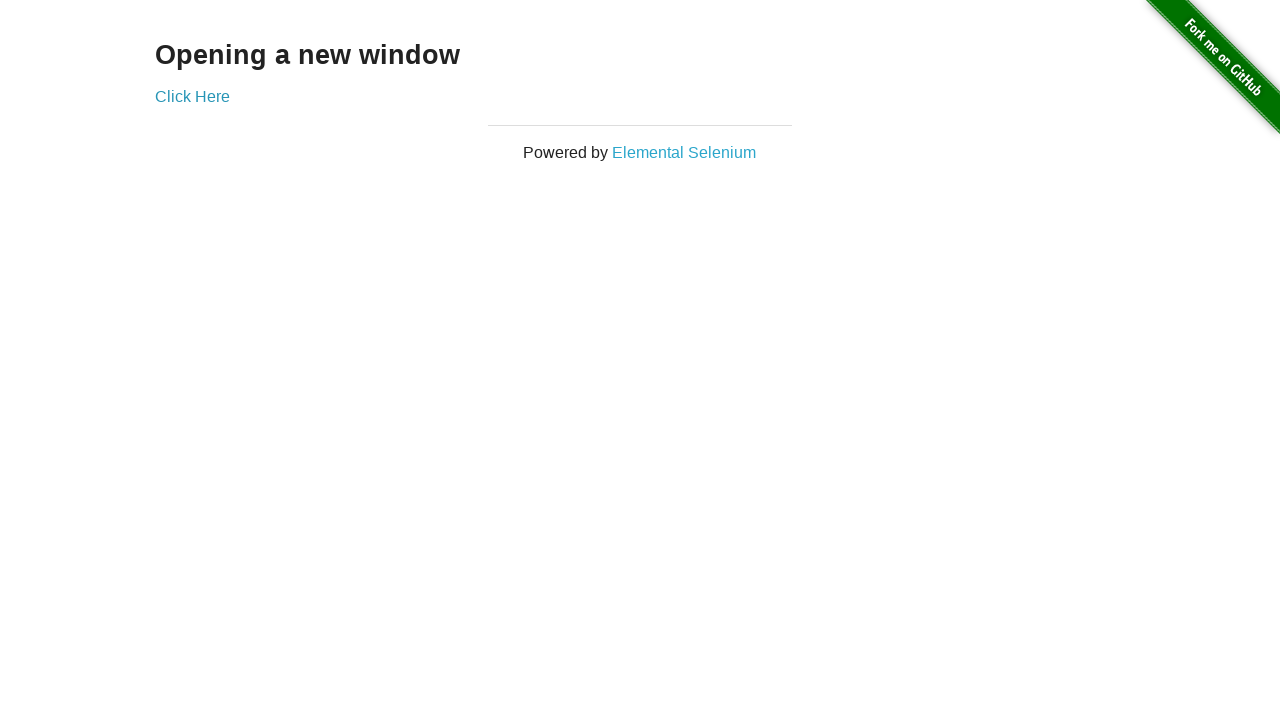

Closed the new window
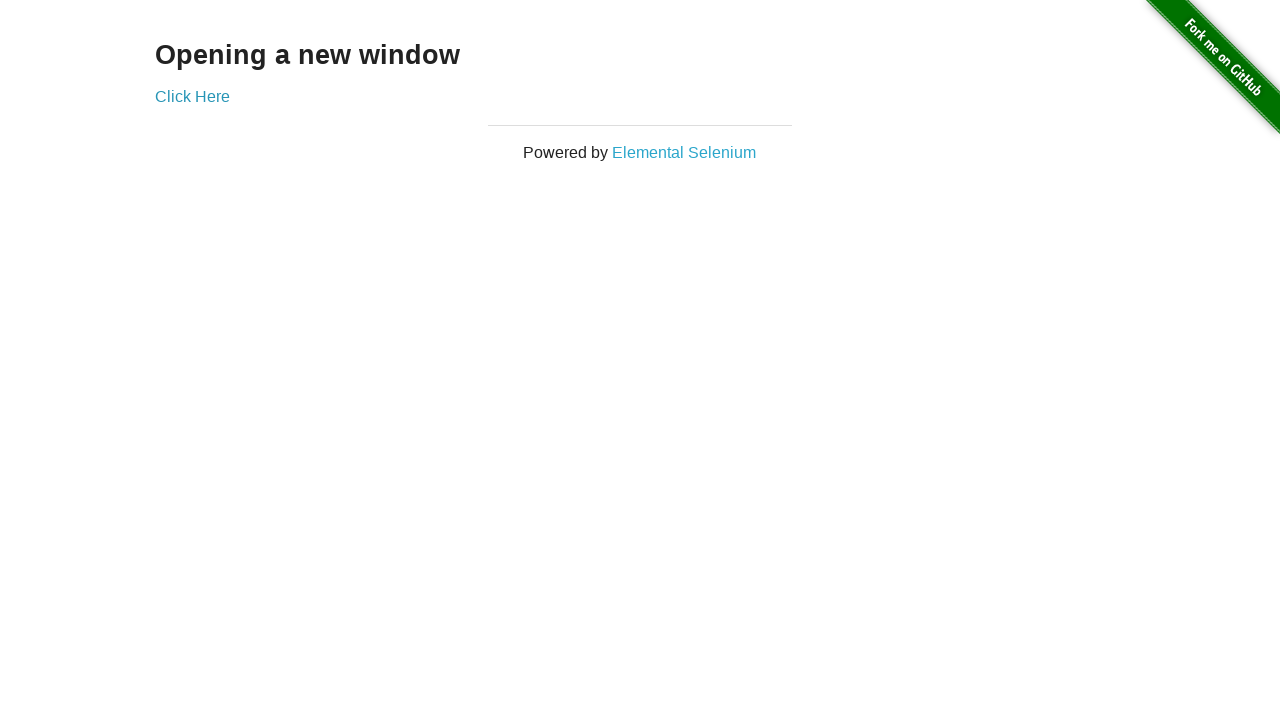

Verified original window contains 'Opening a new window' heading
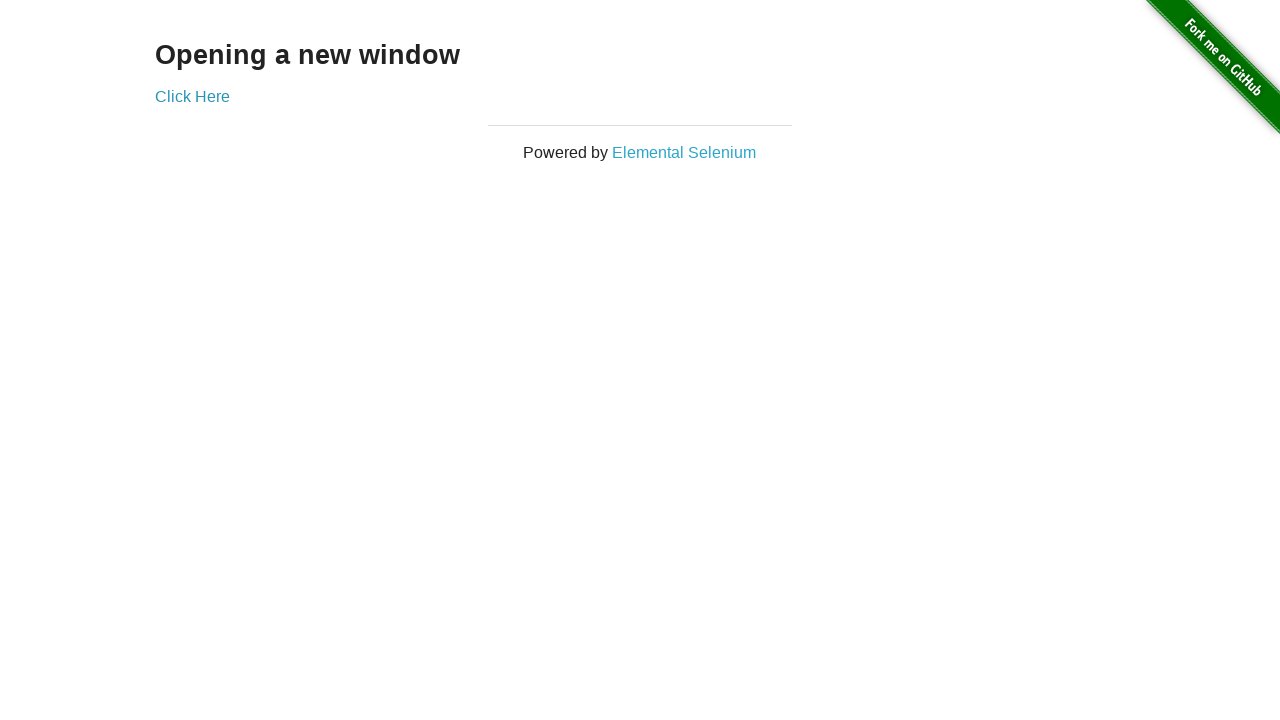

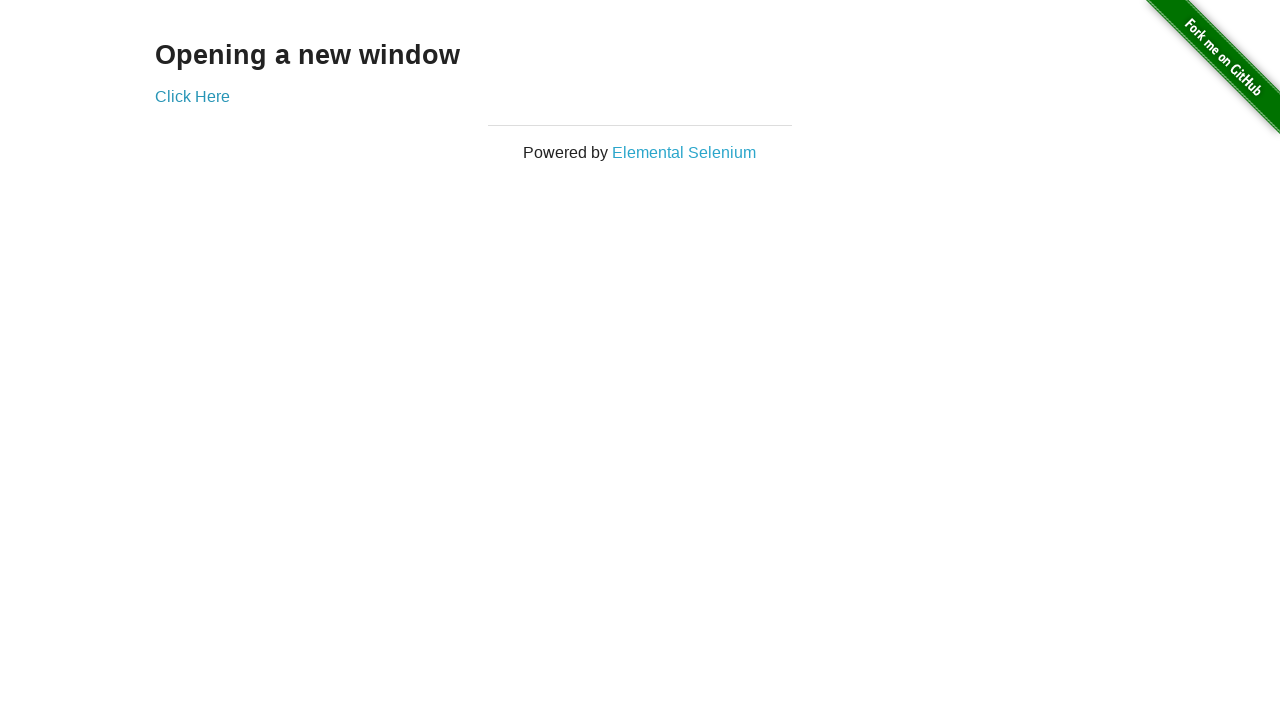